Tests marking all todo items as completed using the toggle-all checkbox.

Starting URL: https://demo.playwright.dev/todomvc

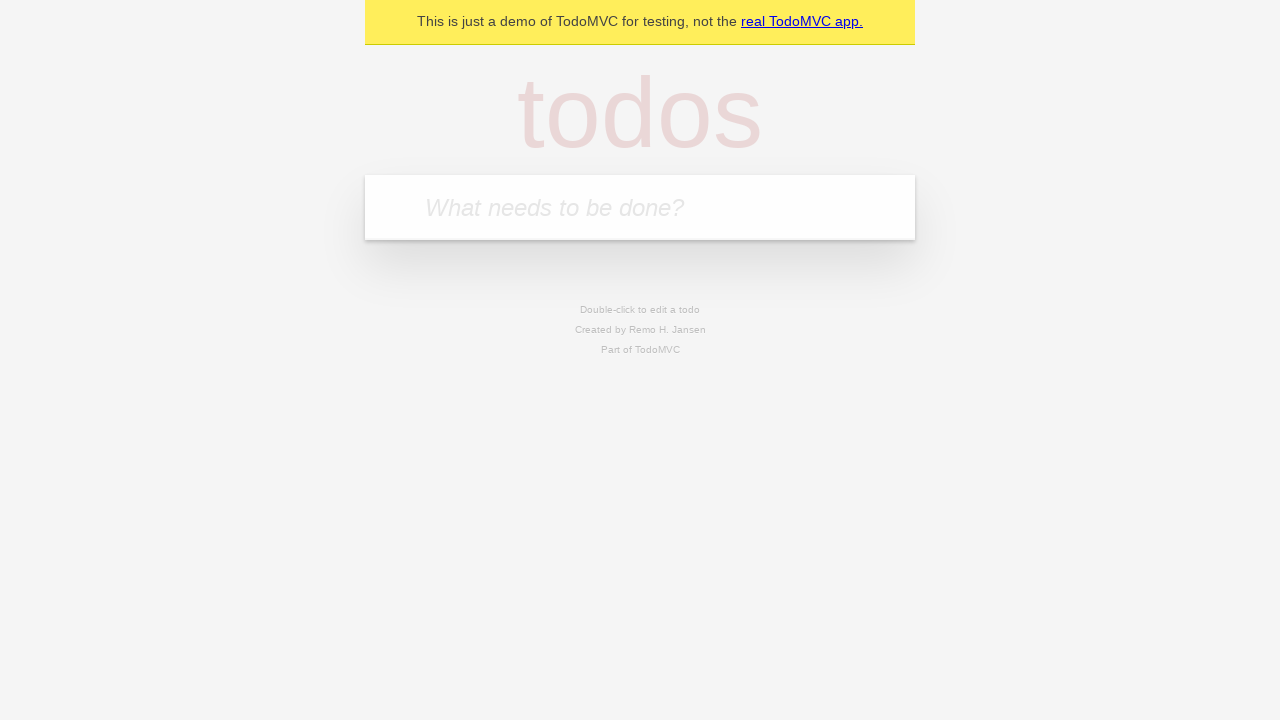

Filled new todo input with 'buy some cheese' on .new-todo
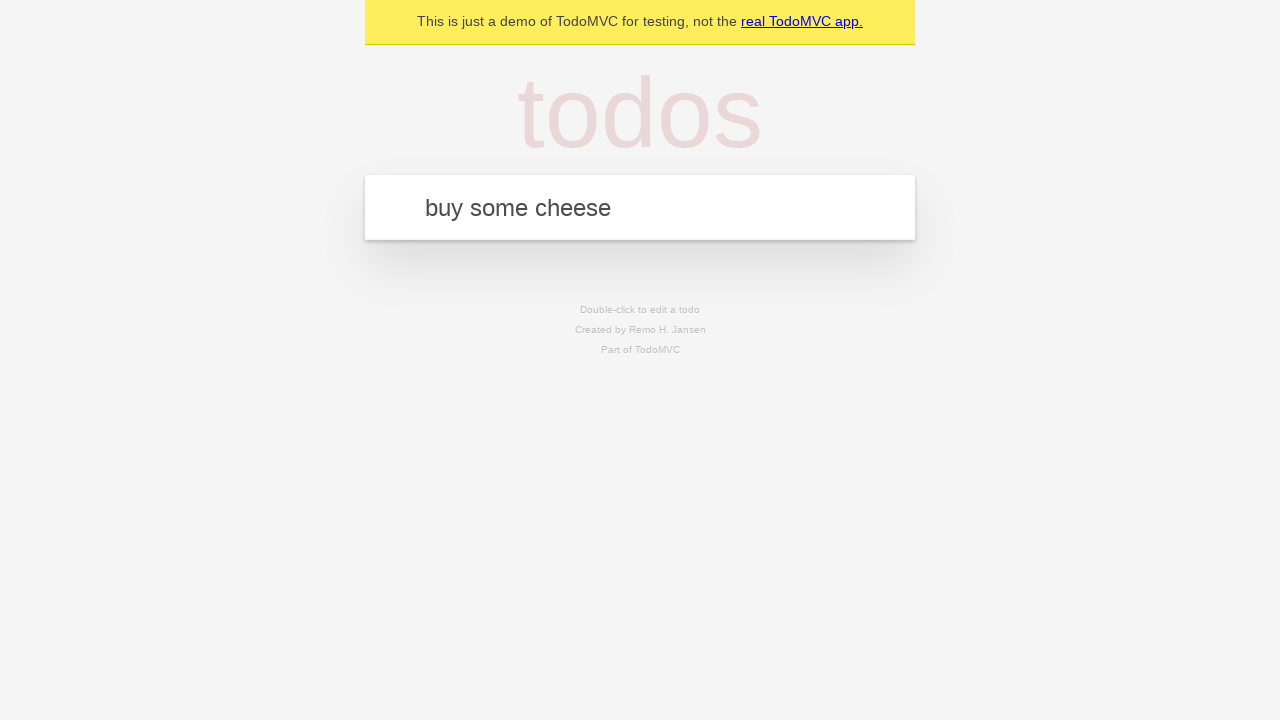

Pressed Enter to add first todo item on .new-todo
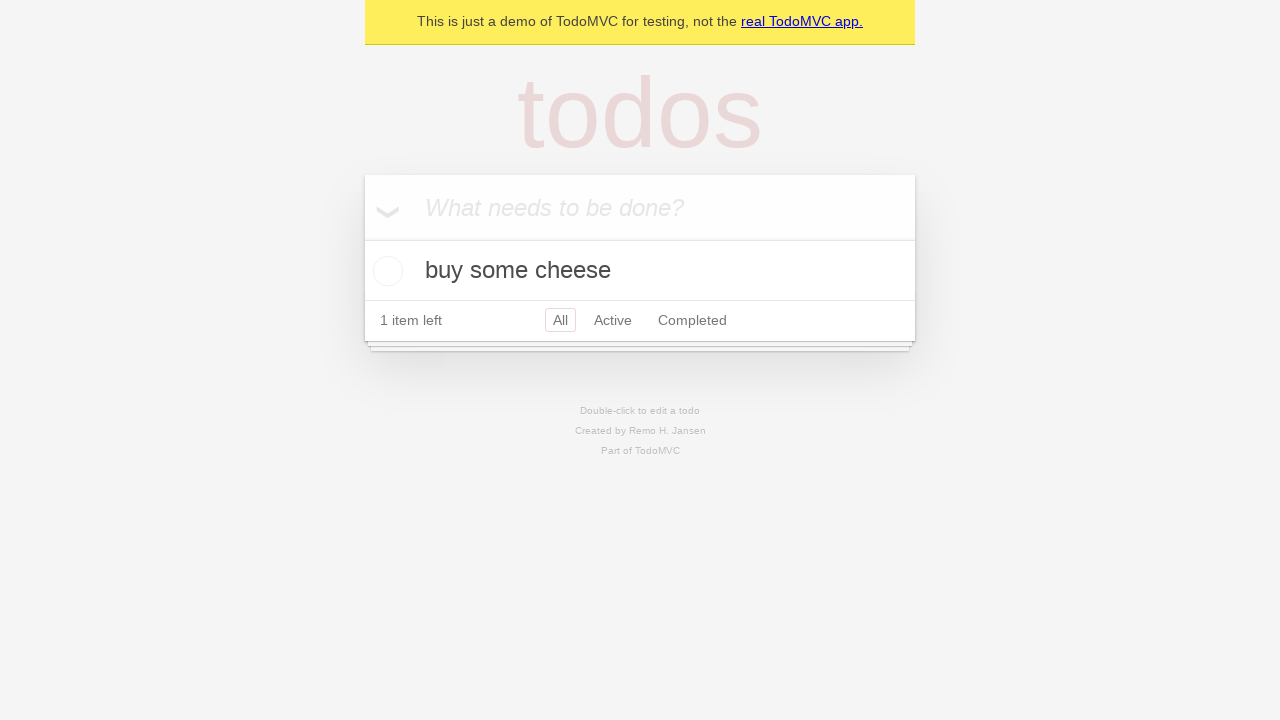

Filled new todo input with 'feed the cat' on .new-todo
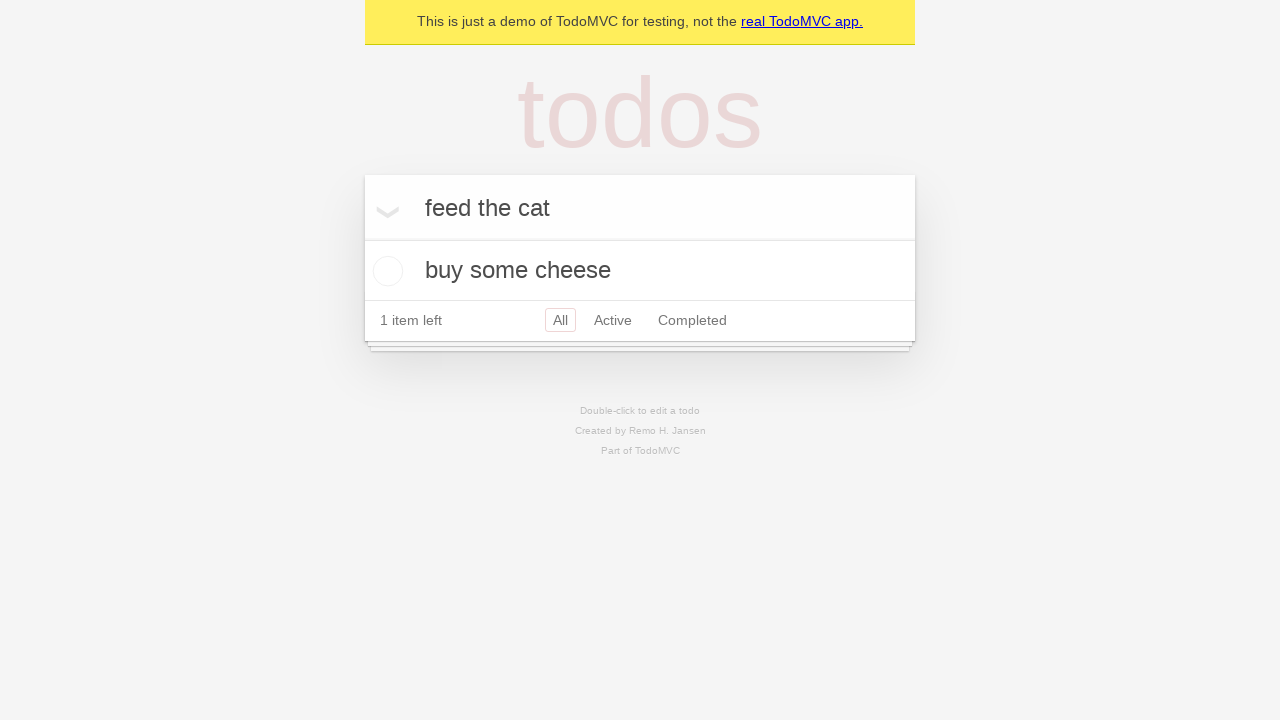

Pressed Enter to add second todo item on .new-todo
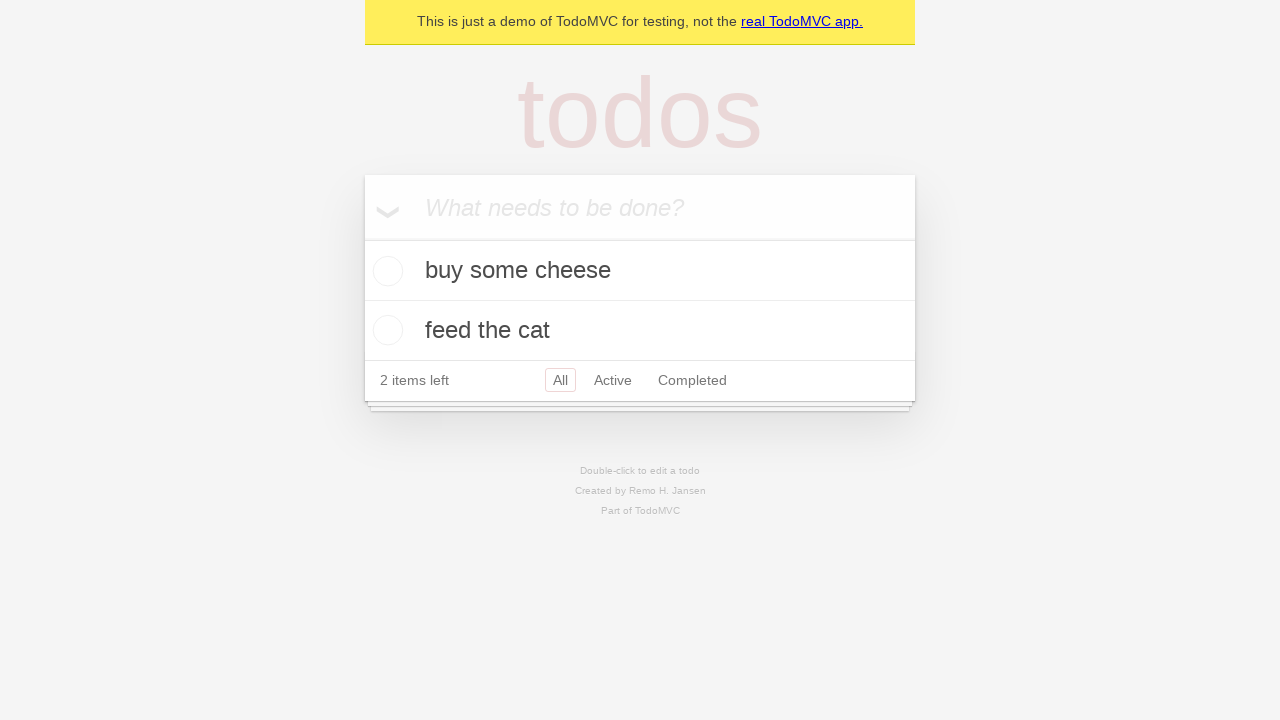

Filled new todo input with 'book a doctors appointment' on .new-todo
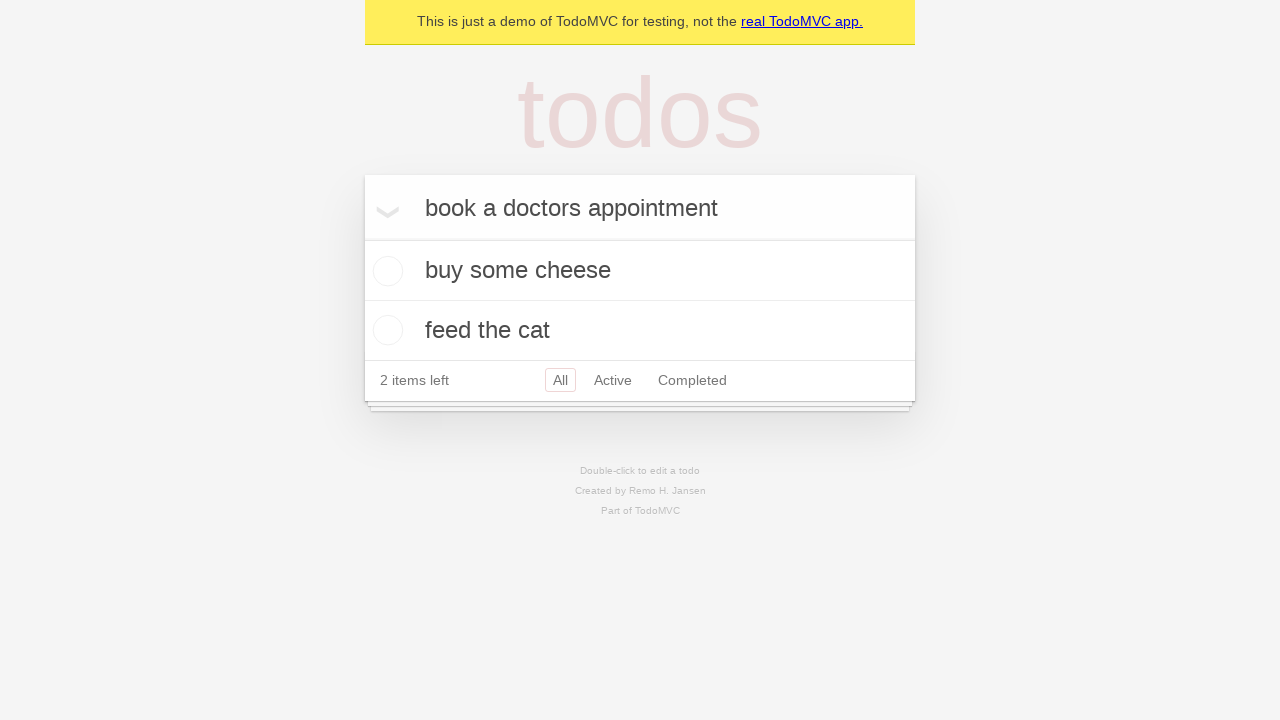

Pressed Enter to add third todo item on .new-todo
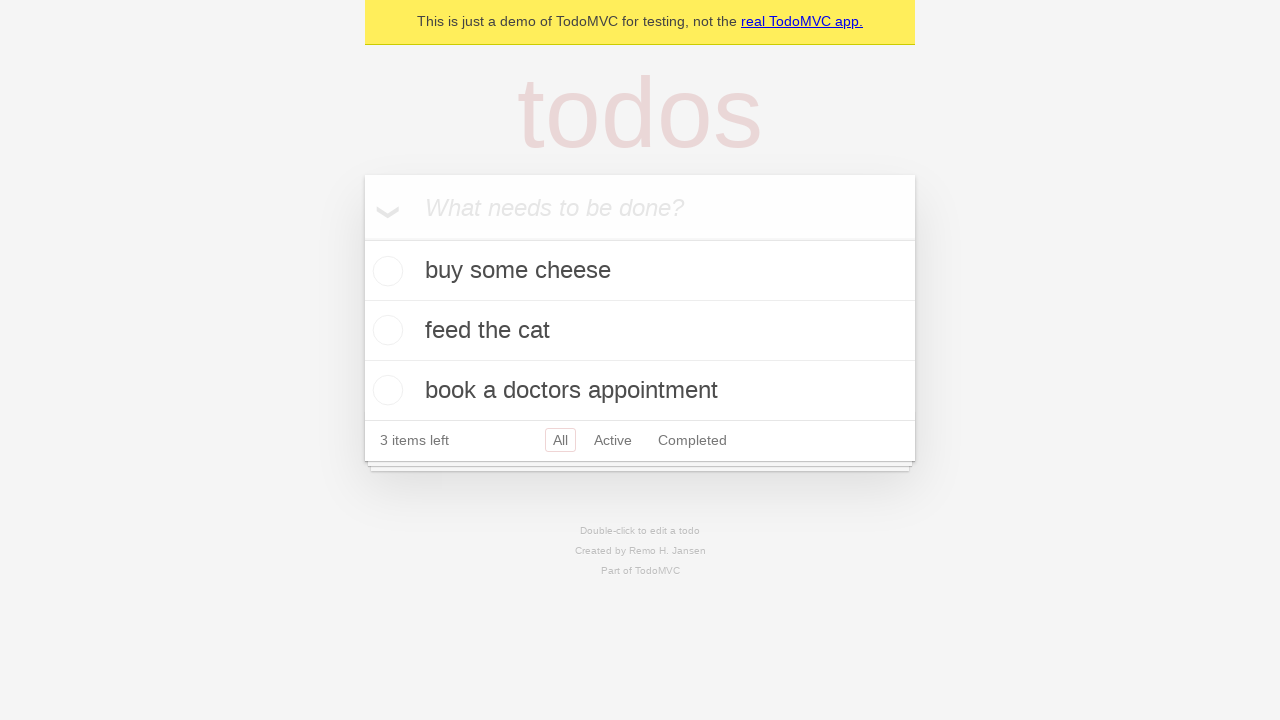

Waited for all 3 todo items to be visible in the list
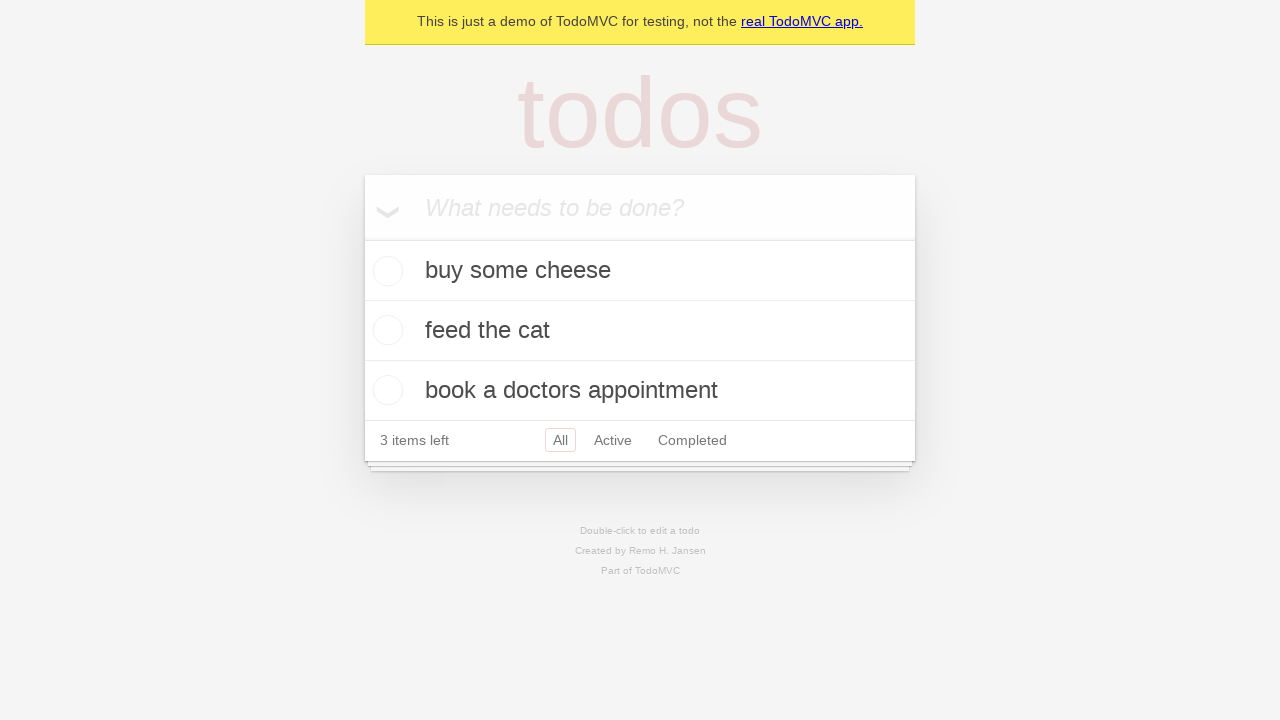

Checked the toggle-all checkbox to mark all items as completed at (362, 238) on .toggle-all
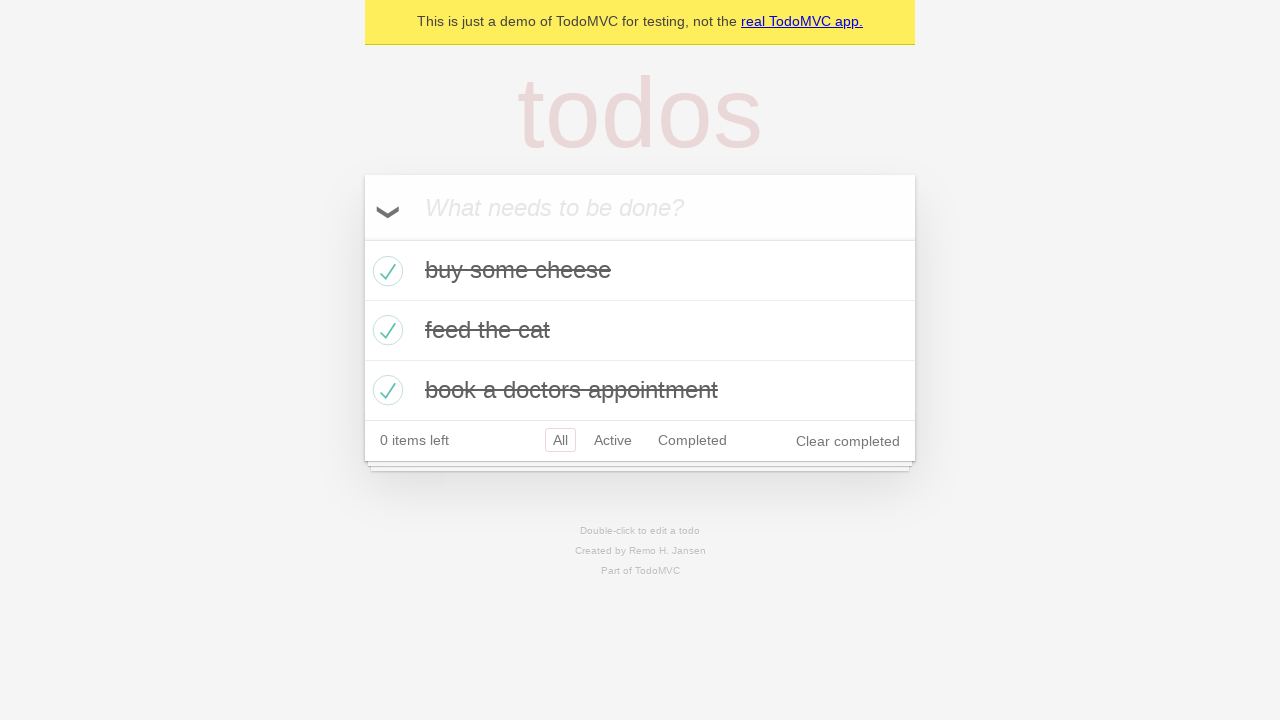

Verified that all todo items are now marked as completed
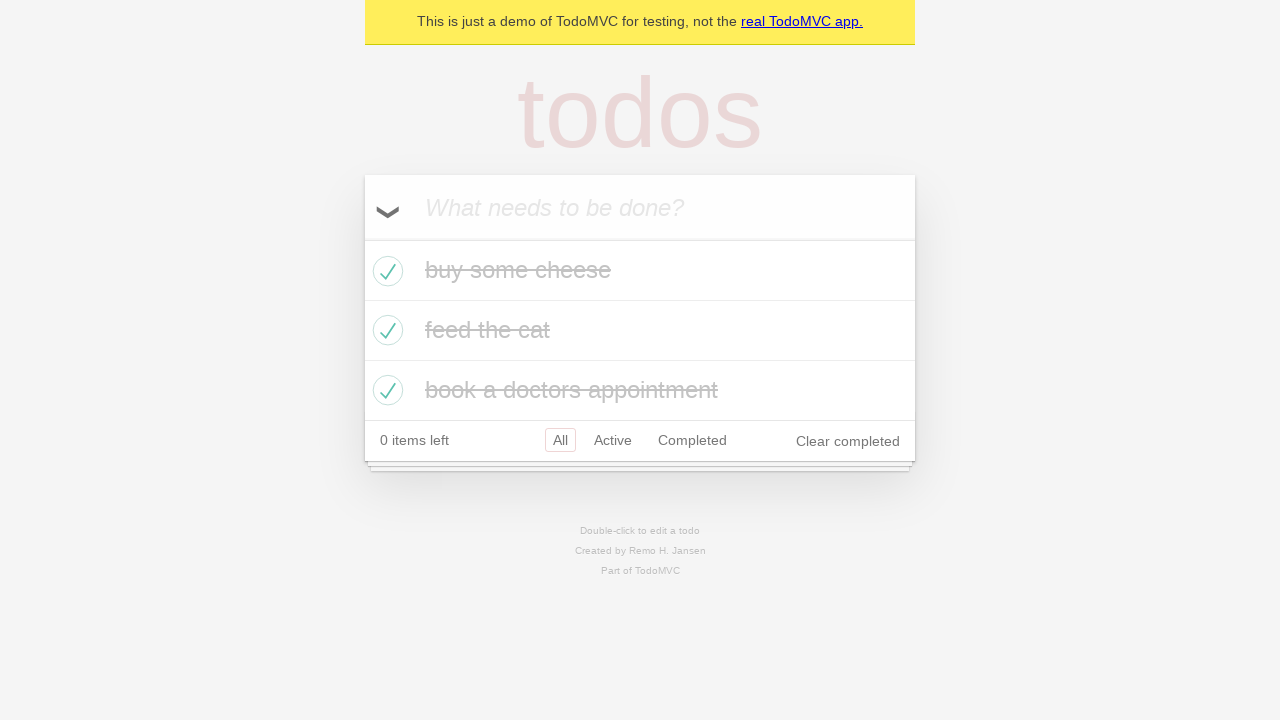

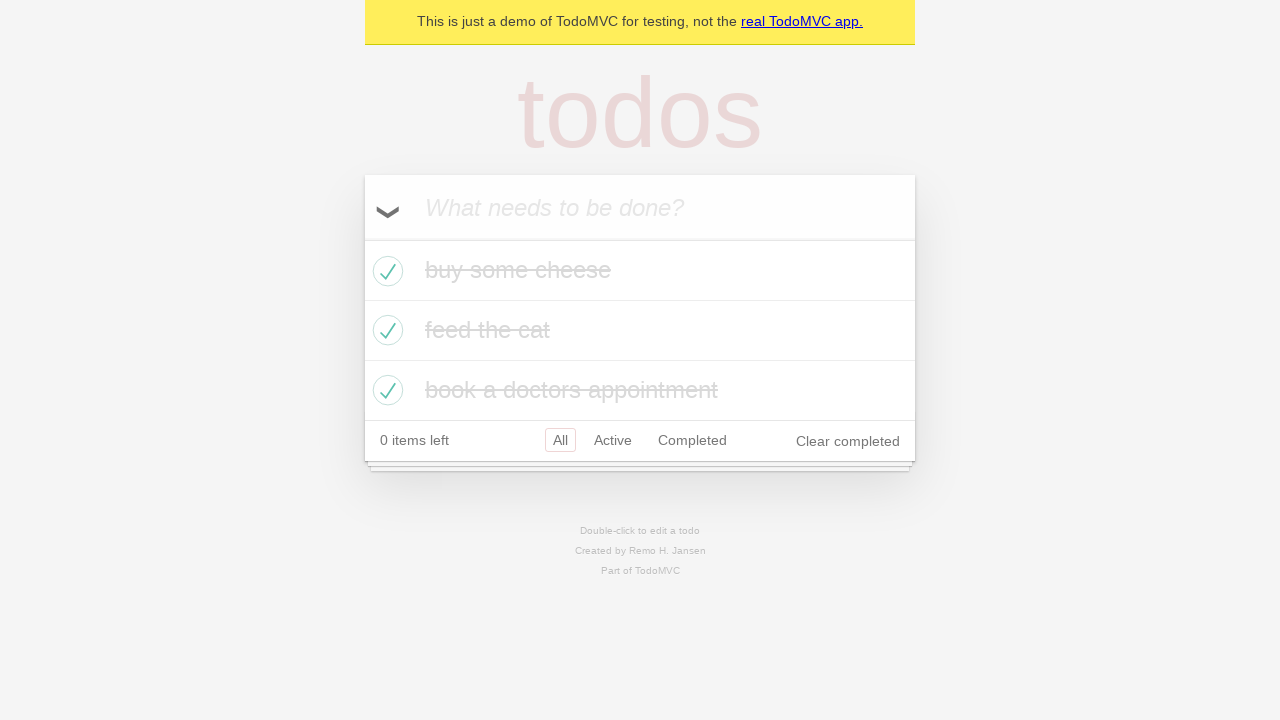